Navigates to a contact form website and verifies that links are present on the page by waiting for anchor elements to load.

Starting URL: https://www.mycontactform.com/

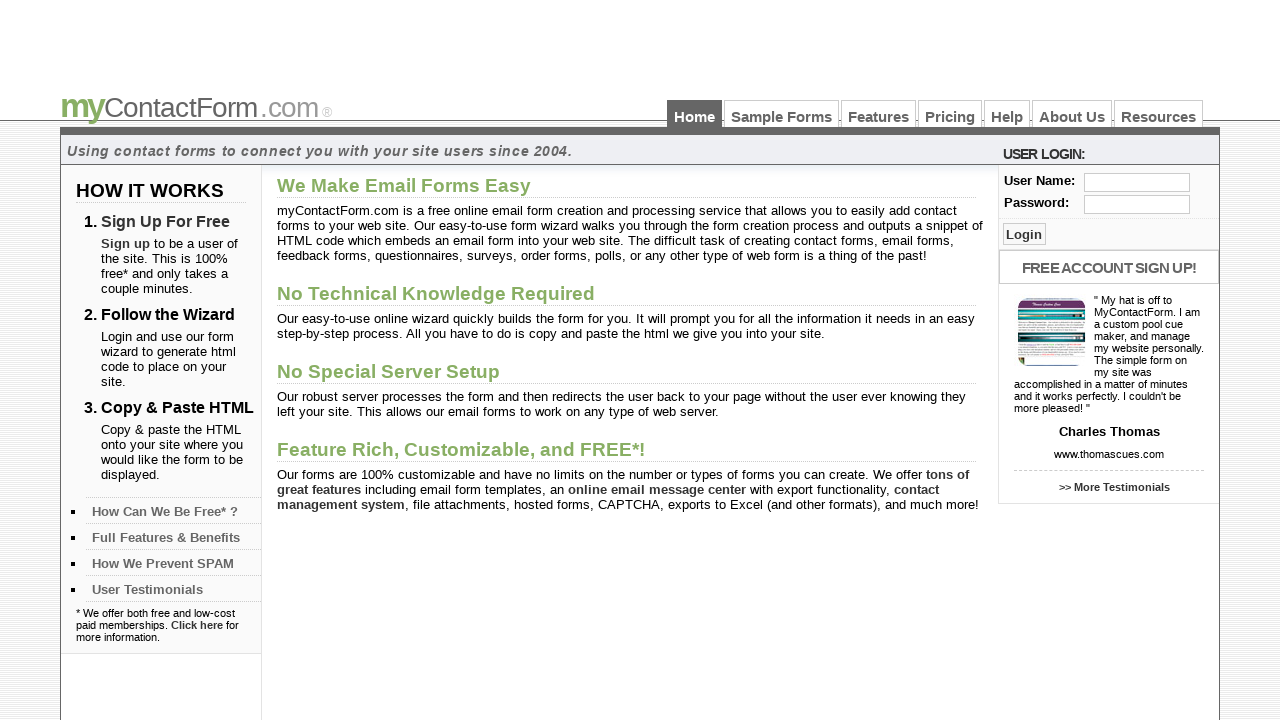

Navigated to contact form website
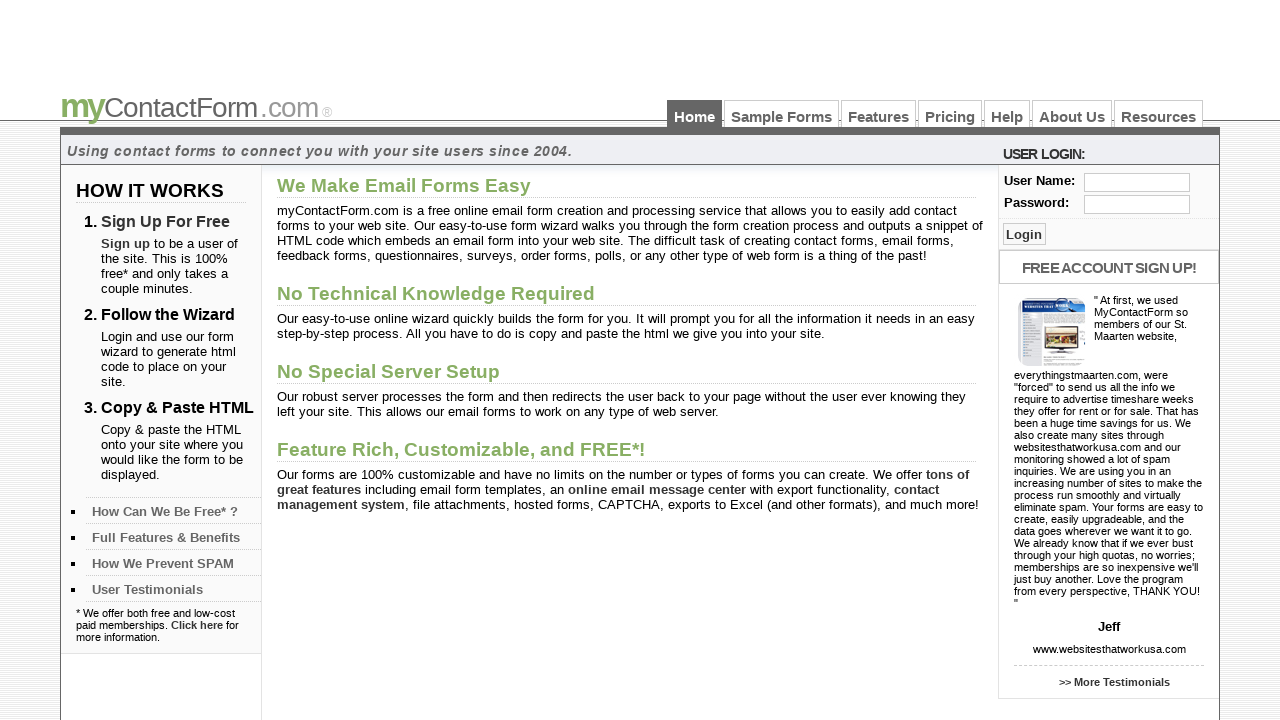

Waited for anchor elements to load
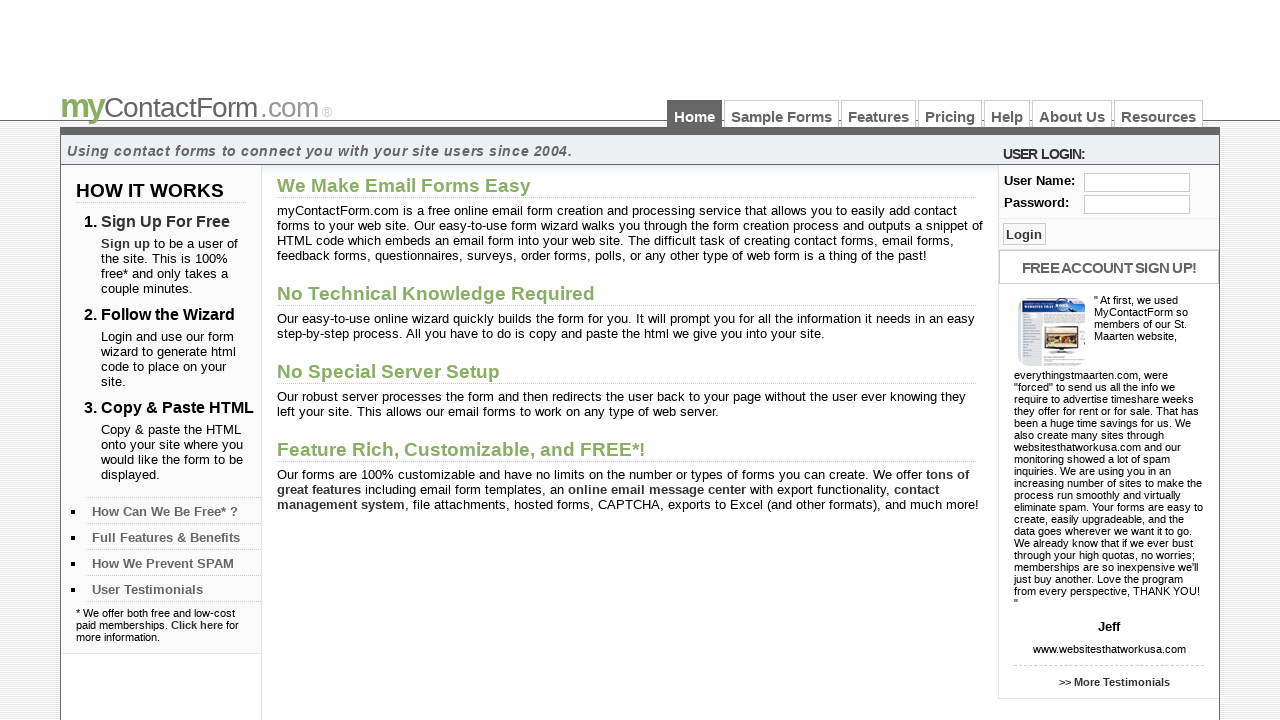

Retrieved all anchor elements from the page
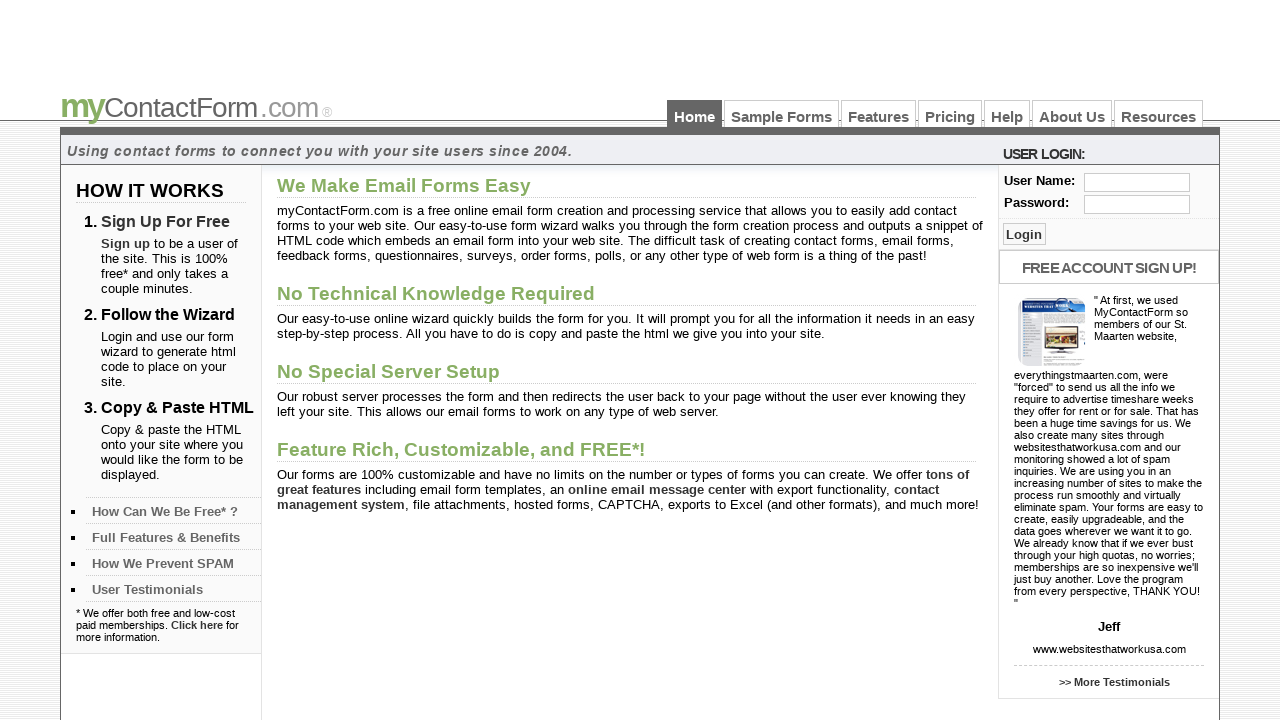

Verified that links are present on the page
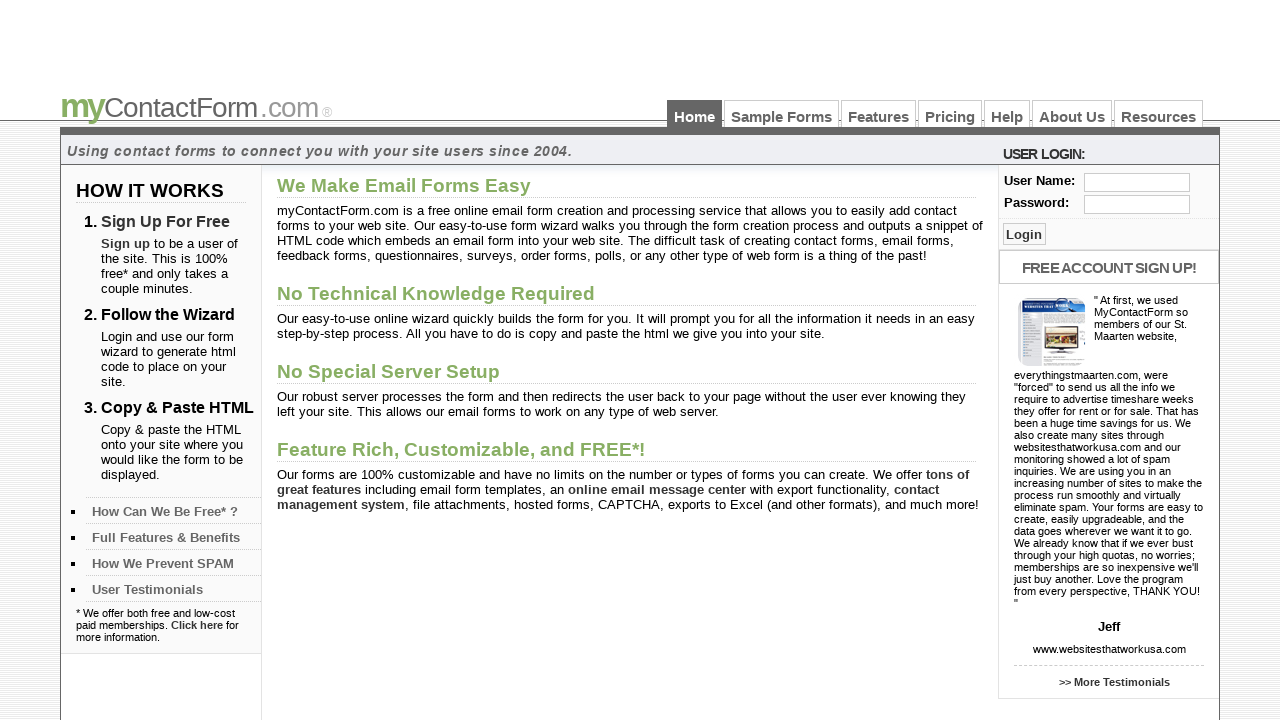

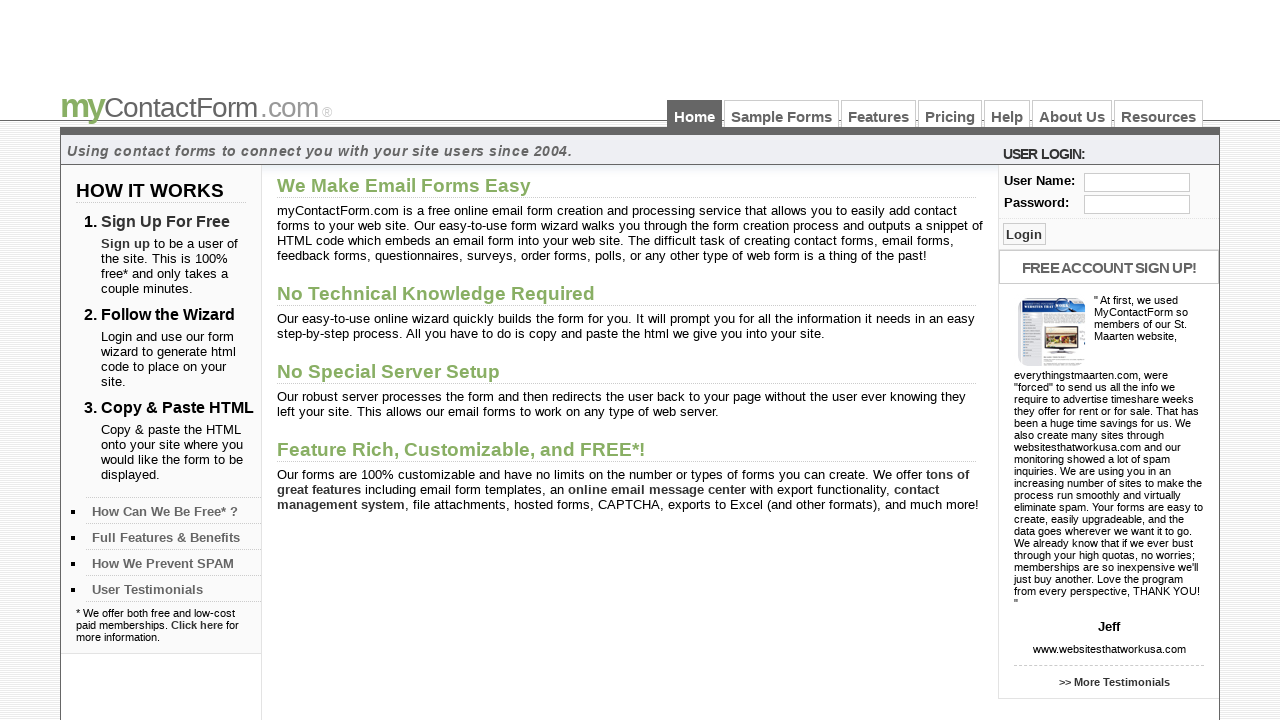